Tests that one text field is enabled and another is disabled by filling the enabled one

Starting URL: https://antoniotrindade.com.br/treinoautomacao/elementsweb.html

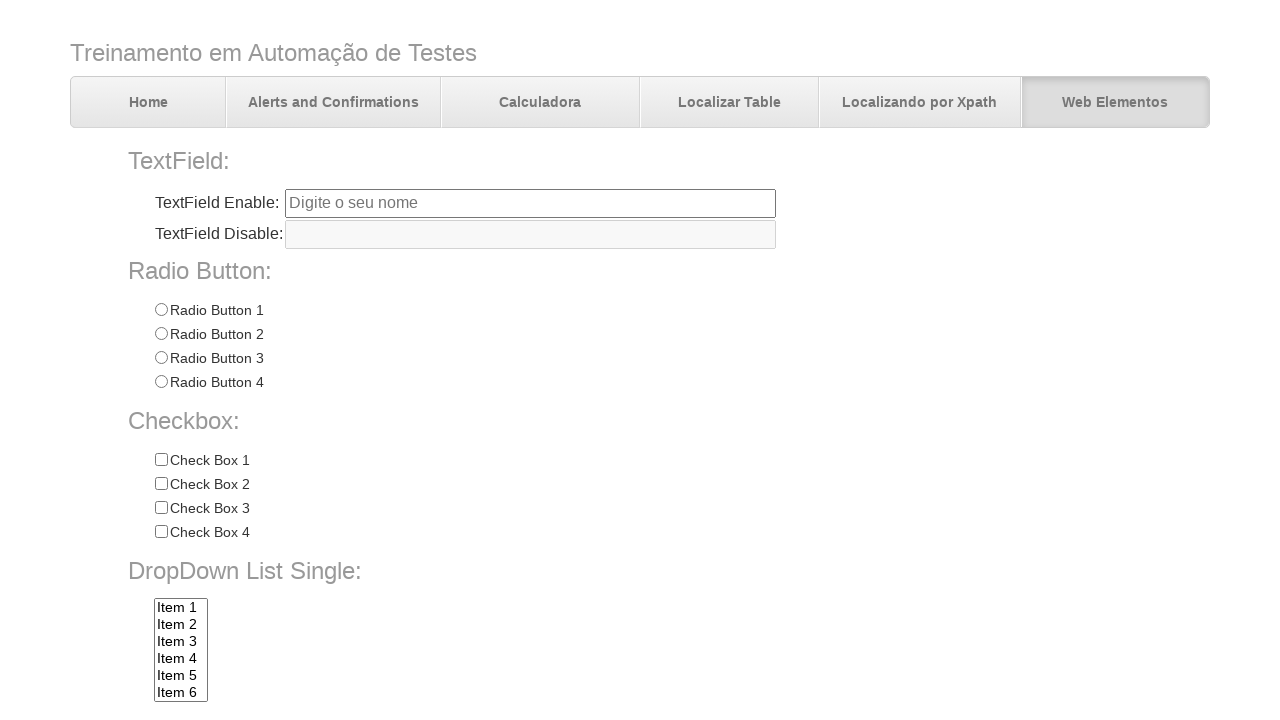

Navigated to elements web page
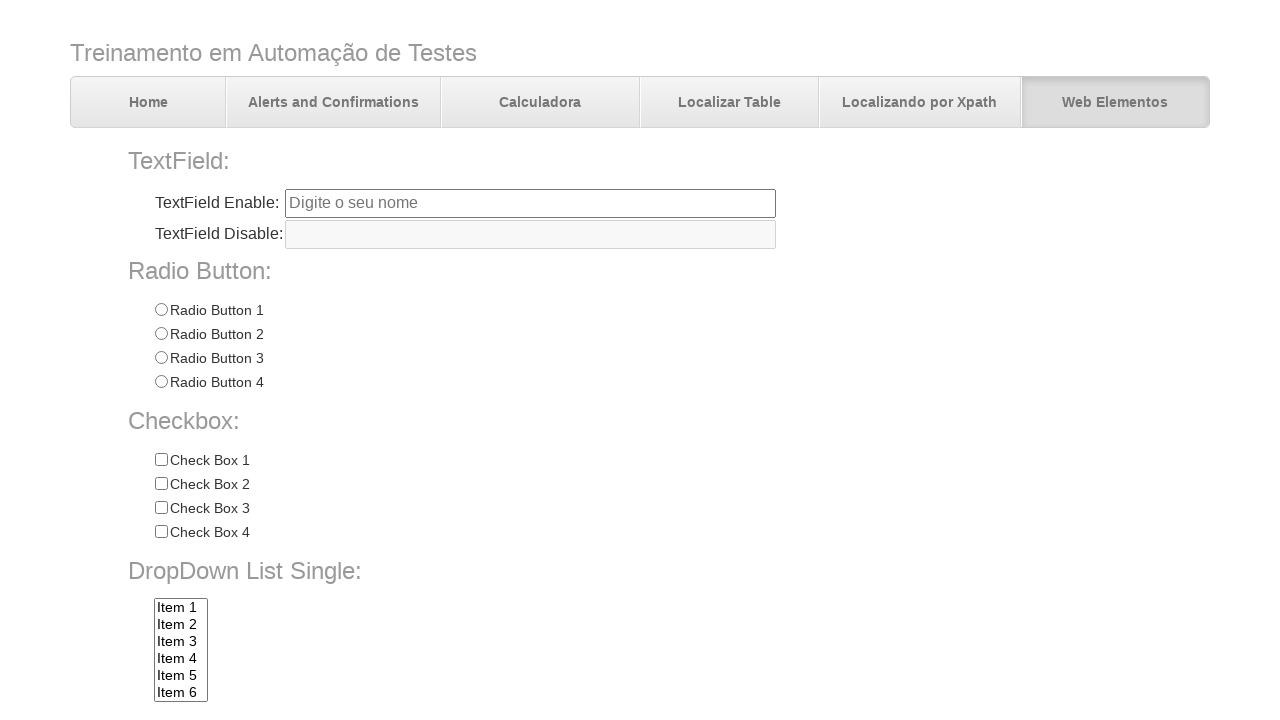

Filled enabled text field txtbox1 with 'Antonio' on input[name='txtbox1']
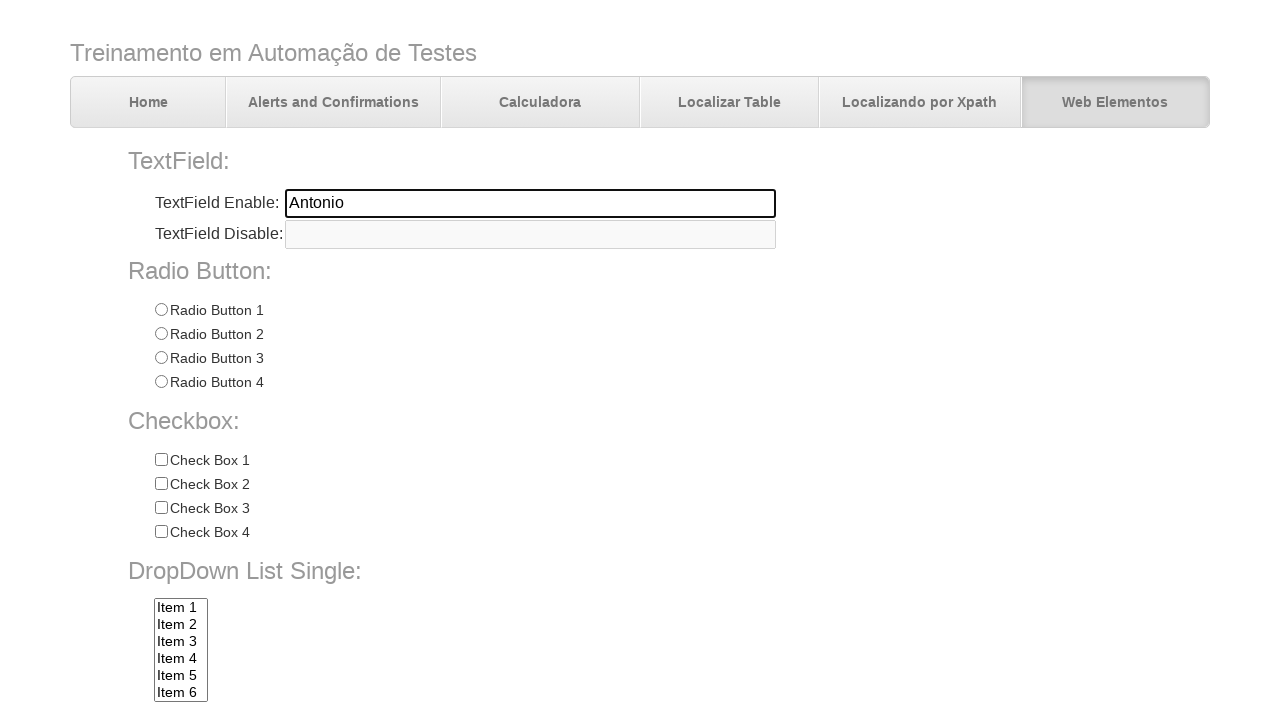

Verified that txtbox1 is enabled
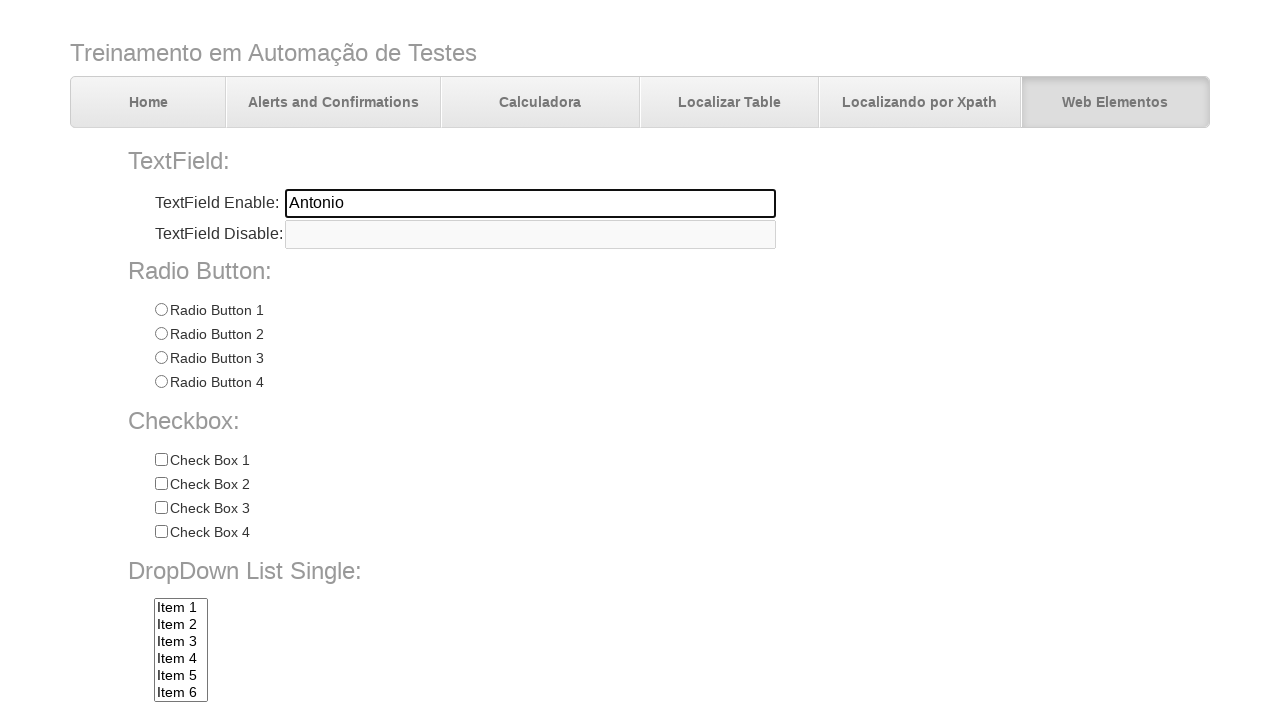

Verified that txtbox2 is disabled
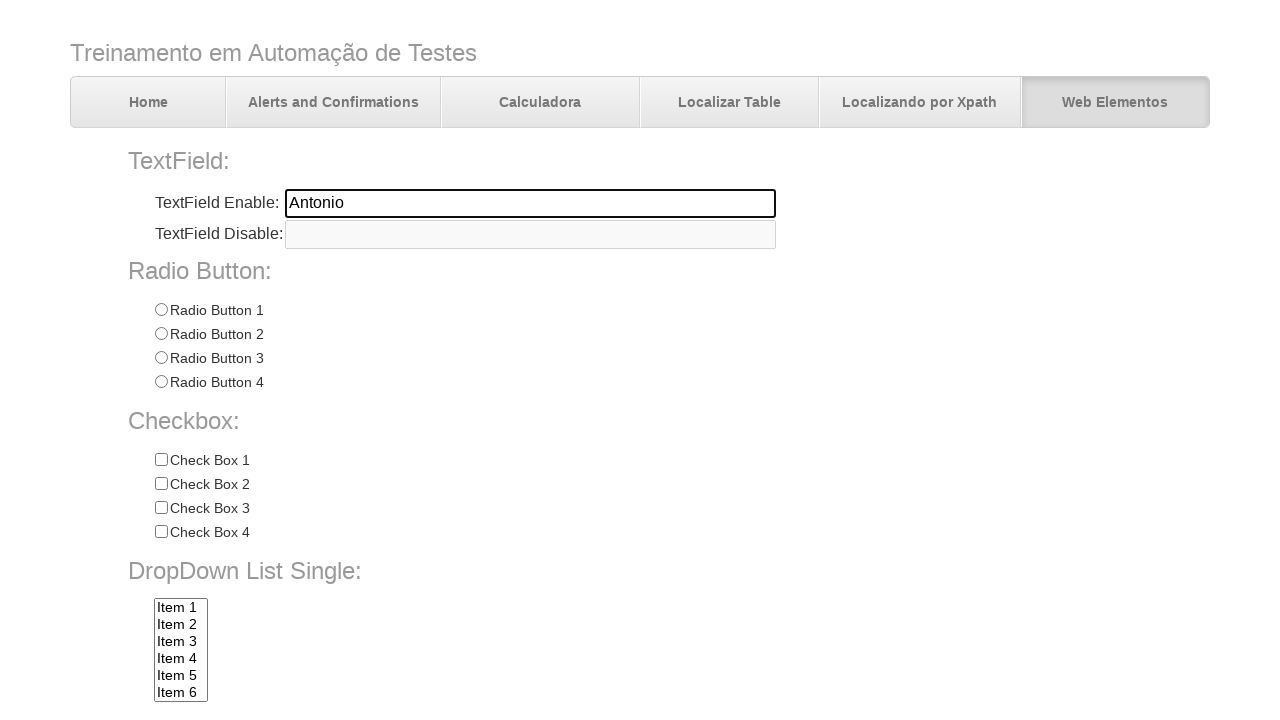

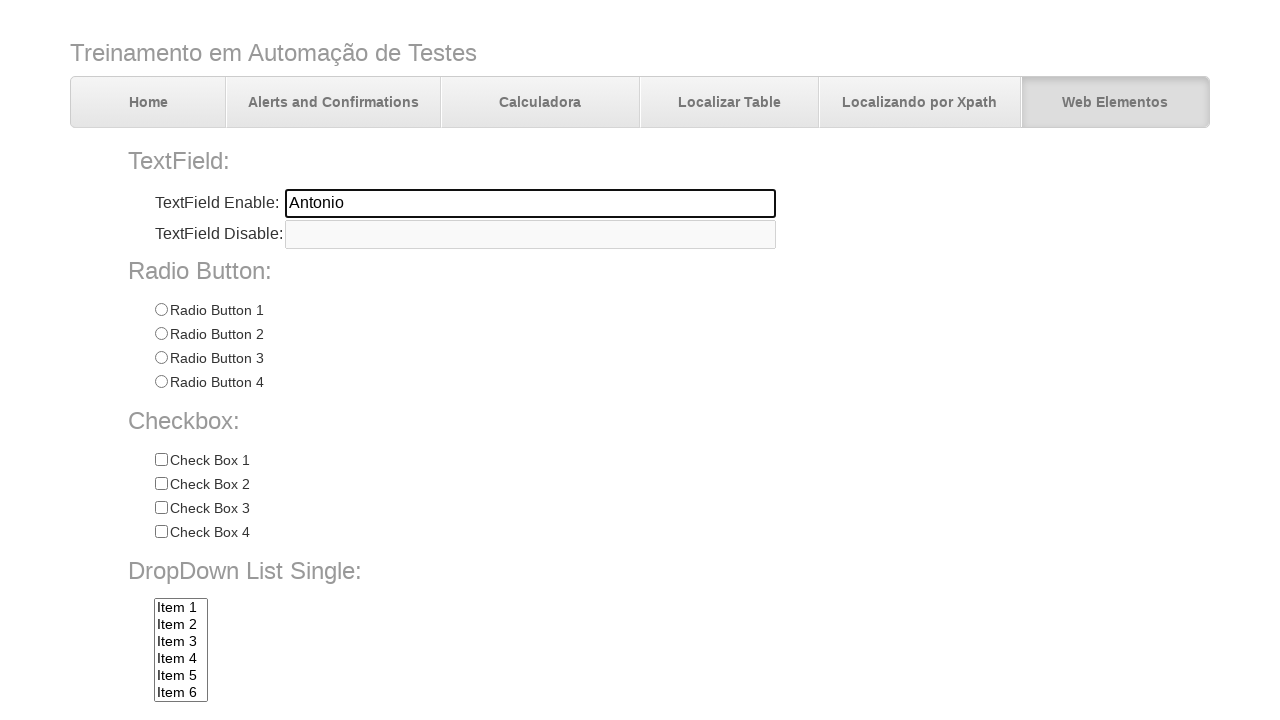